Tests scrolling and form interaction by reading a value, calculating a formula, scrolling to elements, and submitting the form

Starting URL: http://SunInJuly.github.io/execute_script.html

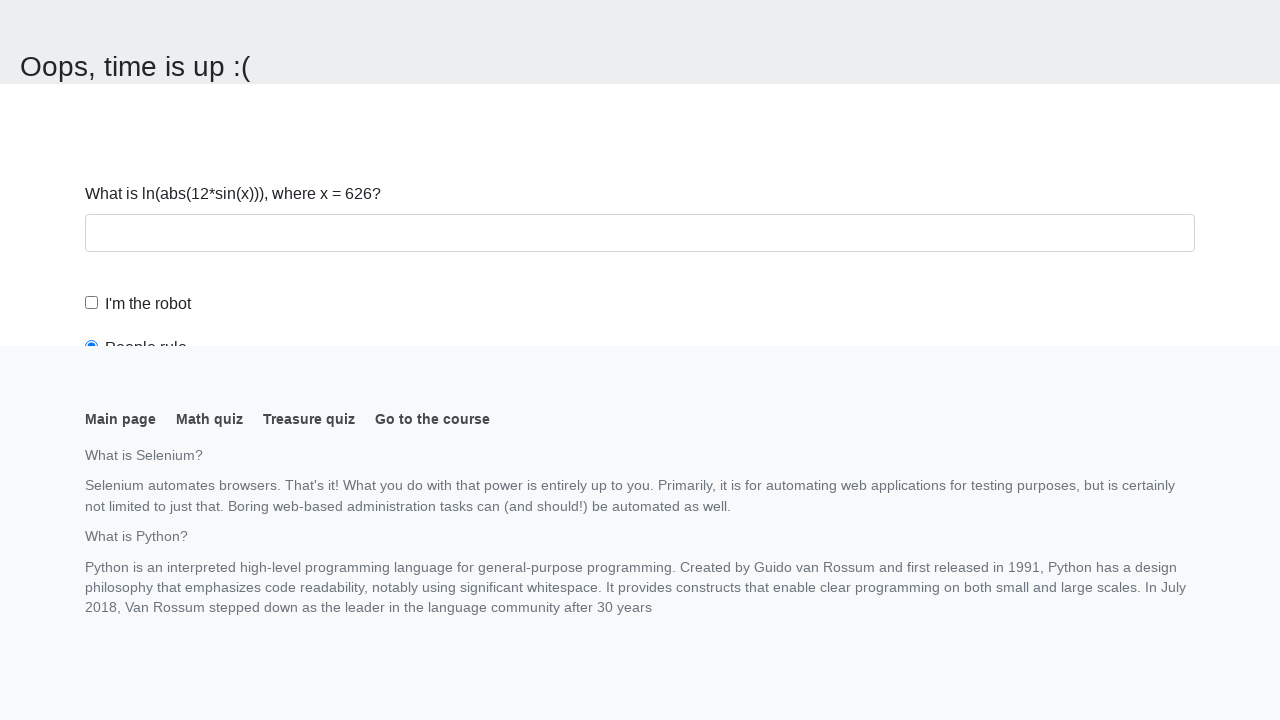

Navigated to test page
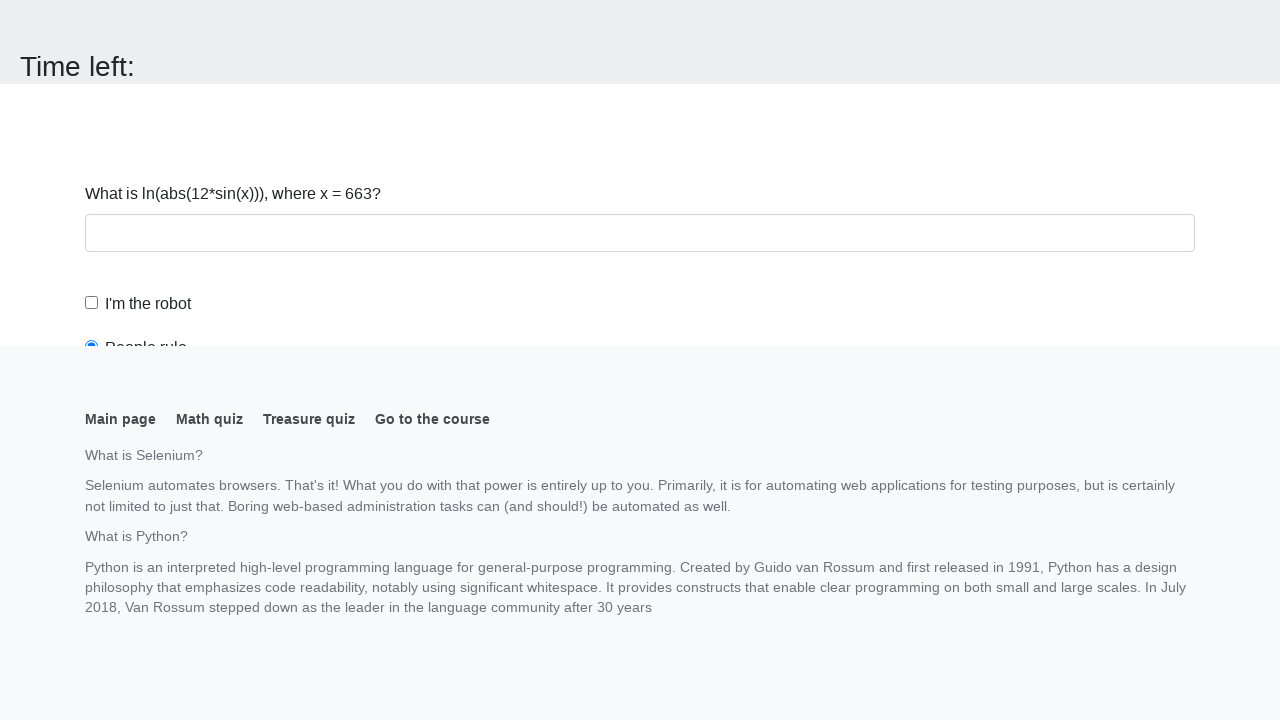

Read x value from input_value element
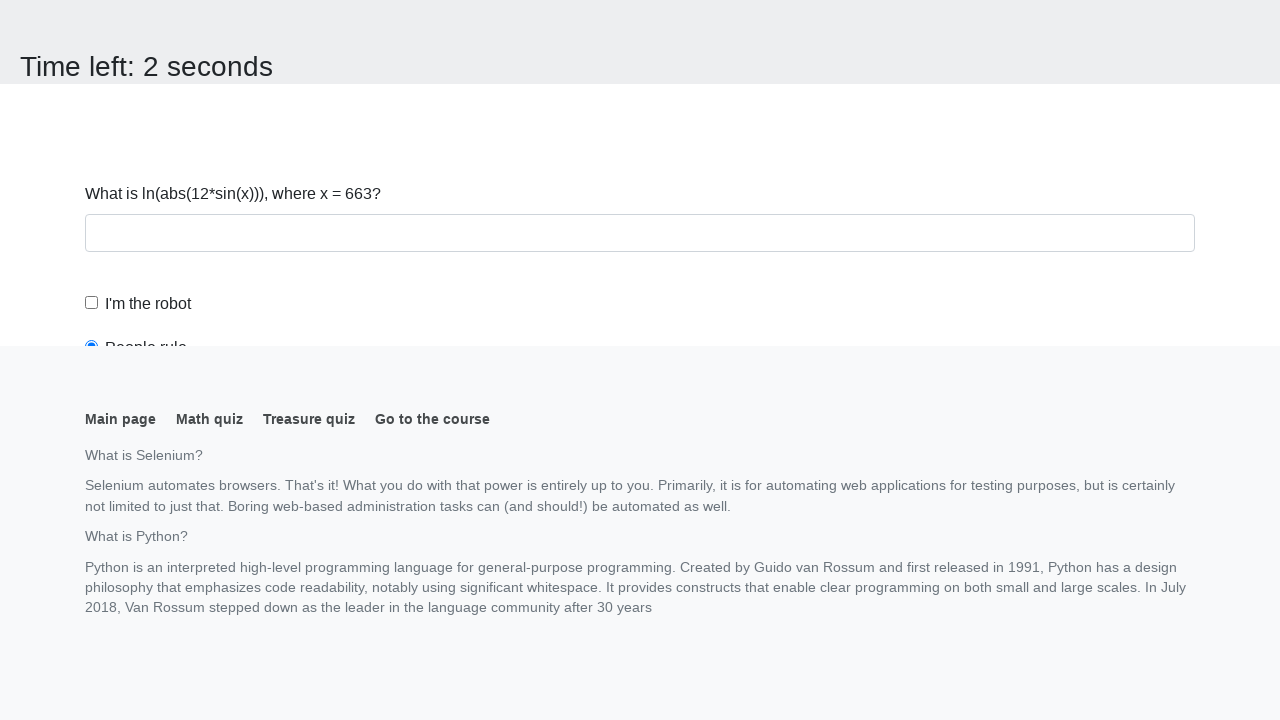

Calculated formula result: log(abs(12*sin(663))) = 0.3944684591279523
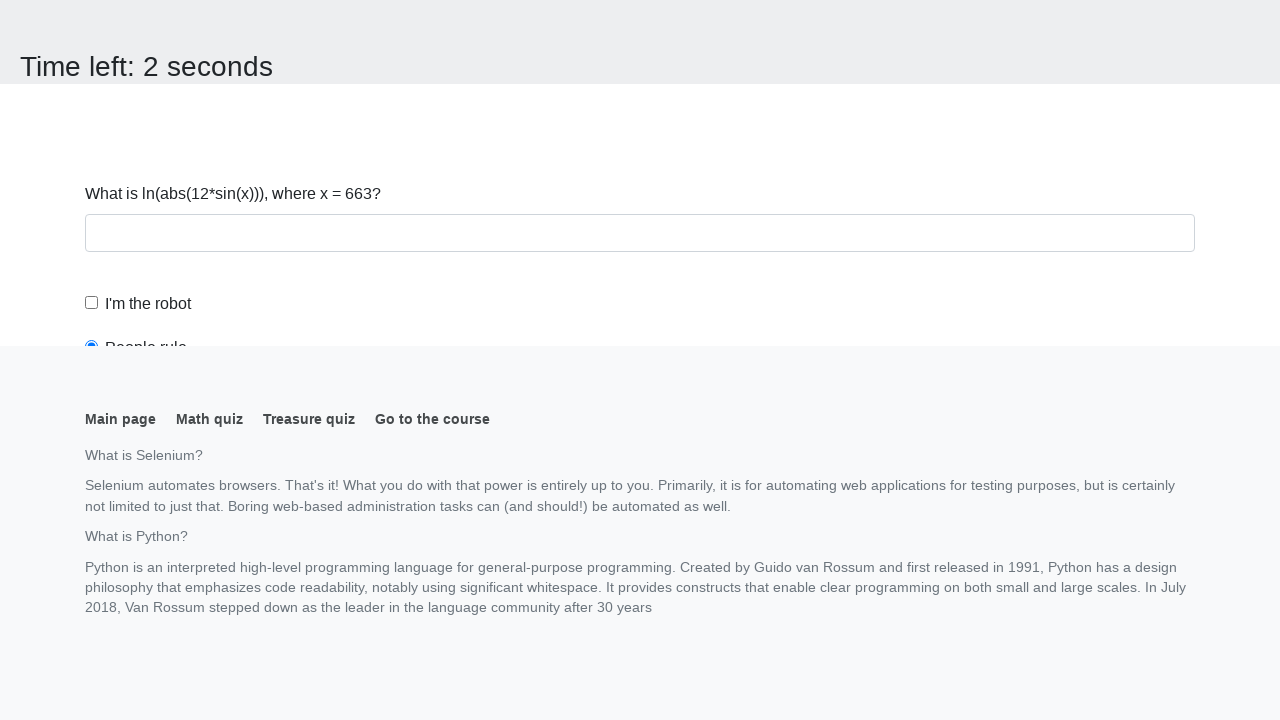

Filled answer field with calculated value on #answer
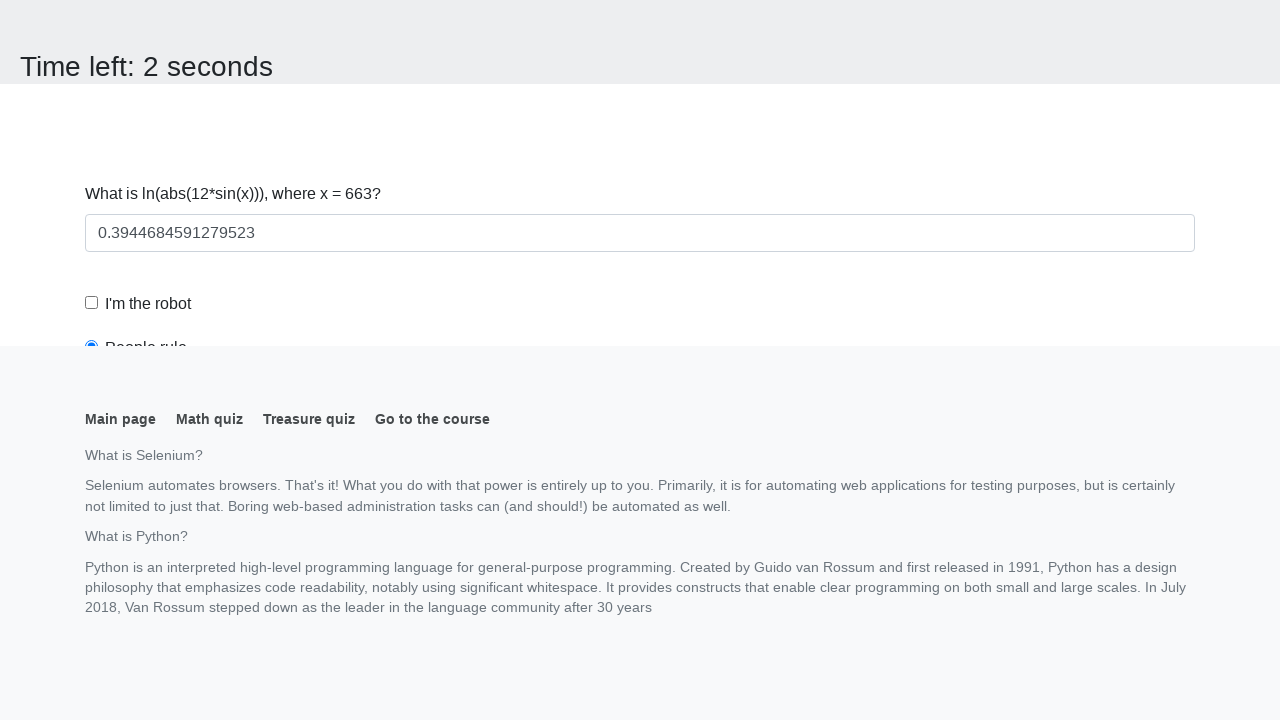

Clicked robot checkbox at (92, 303) on #robotCheckbox
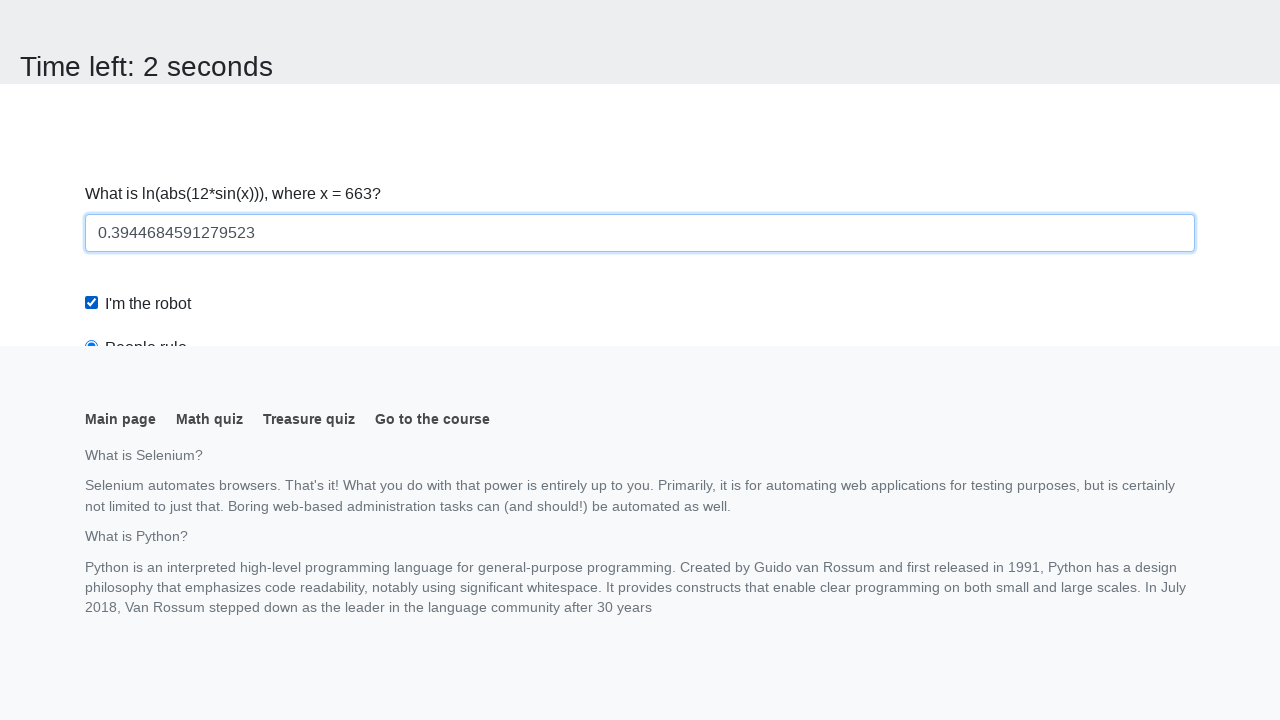

Scrolled to submit button
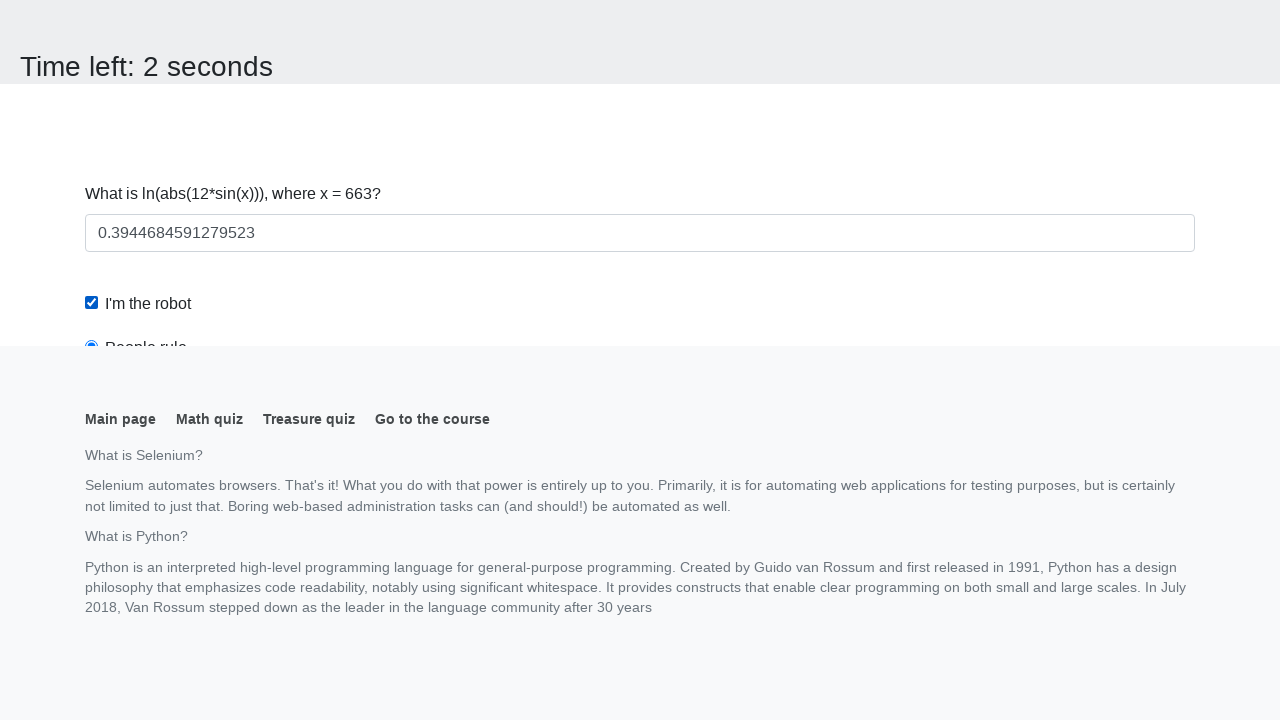

Clicked robots rule checkbox at (92, 7) on #robotsRule
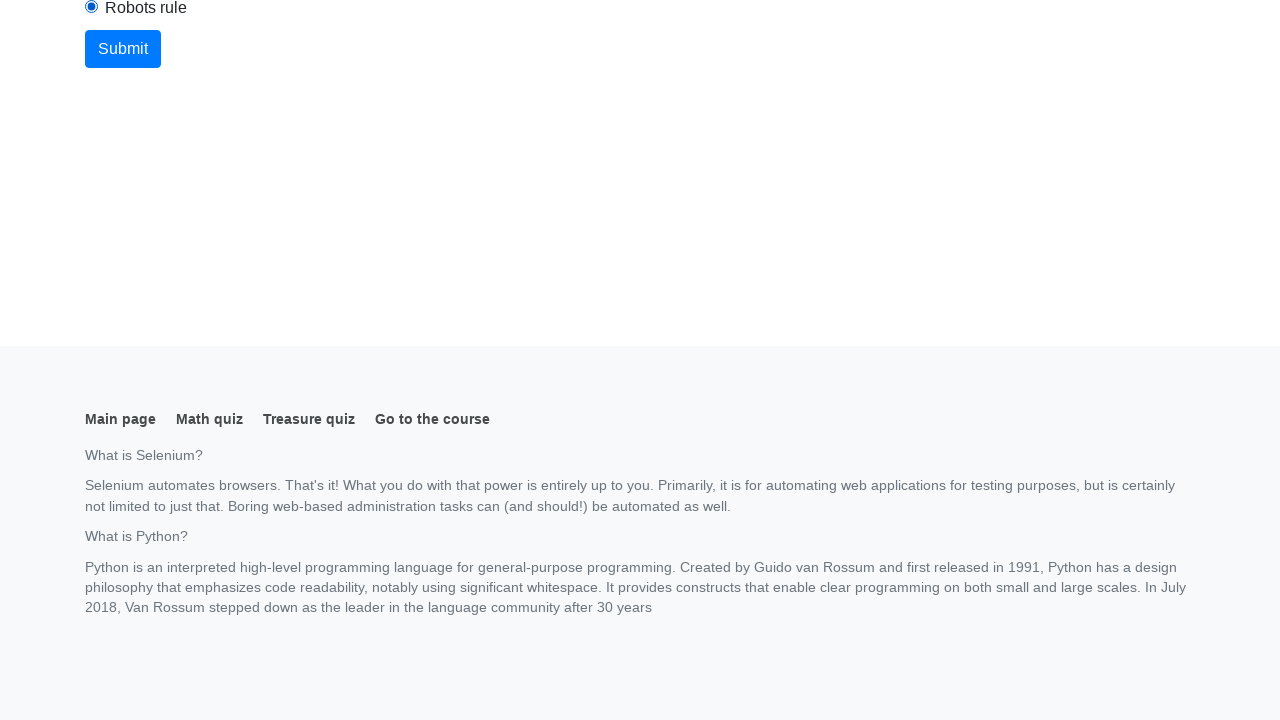

Clicked submit button to complete form at (123, 49) on button.btn
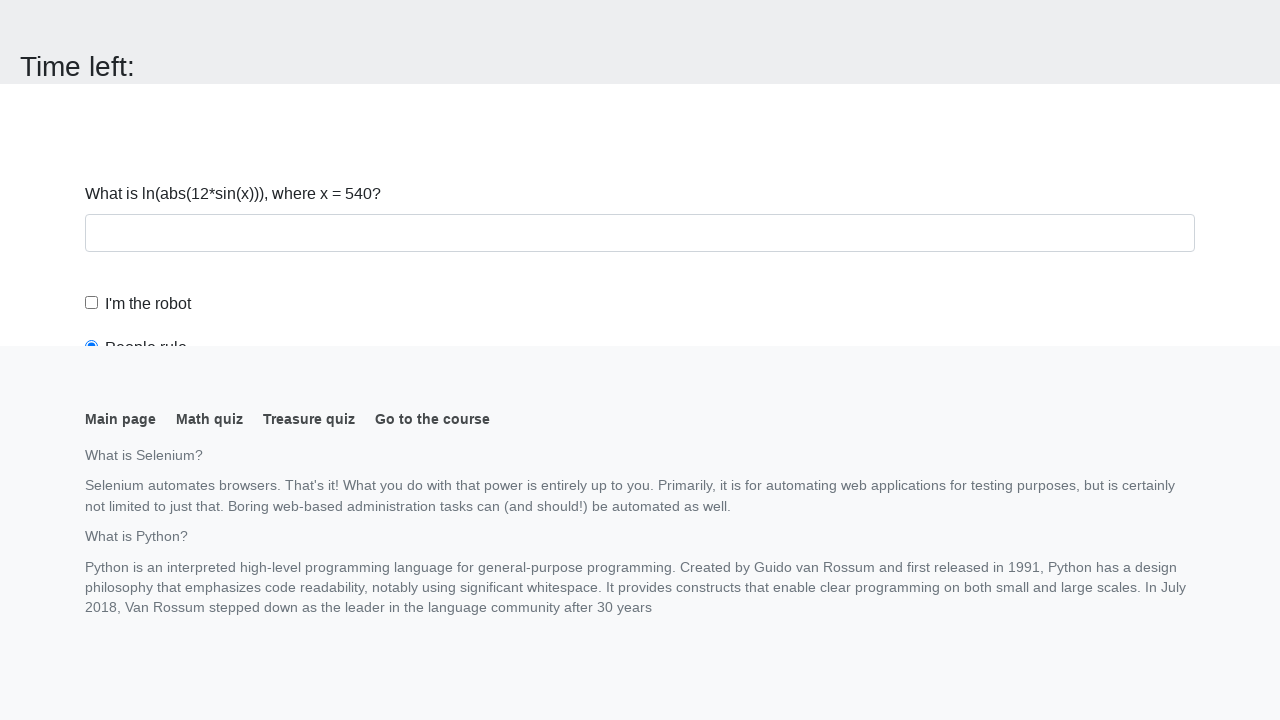

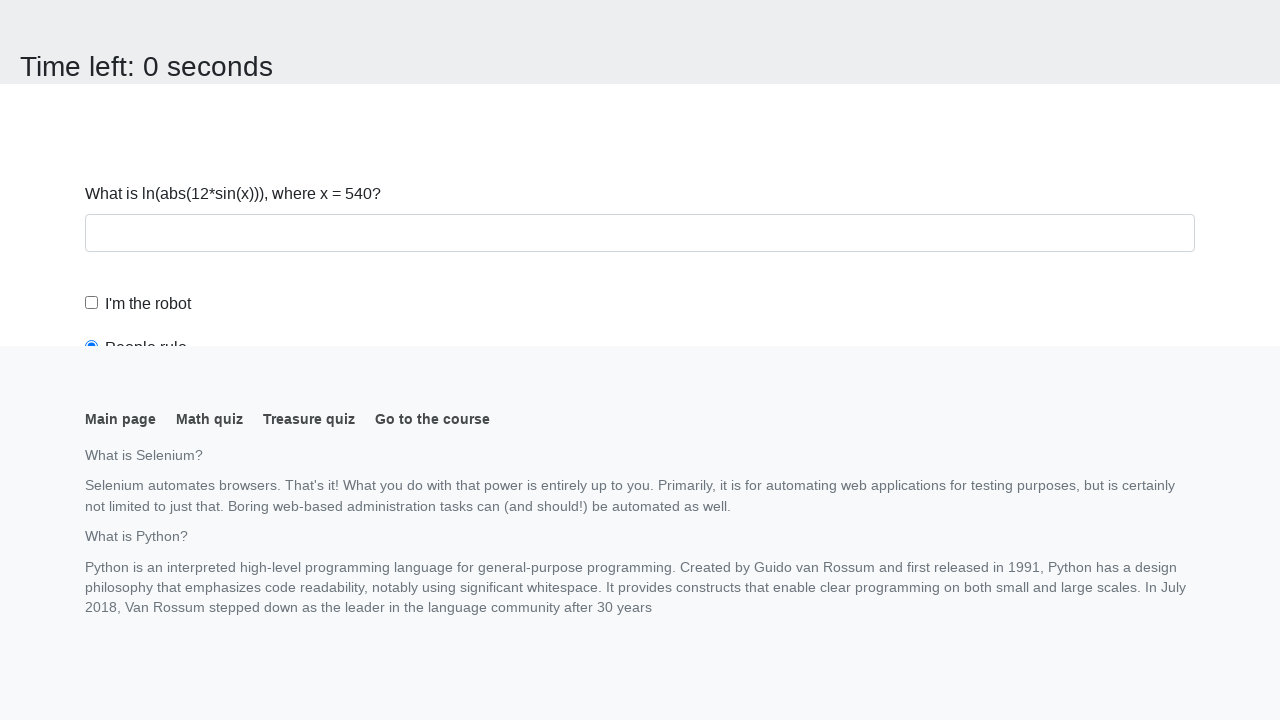